Tests browser navigation functionality by navigating between pages and using back, forward, and refresh functions

Starting URL: https://demoqa.com/text-box

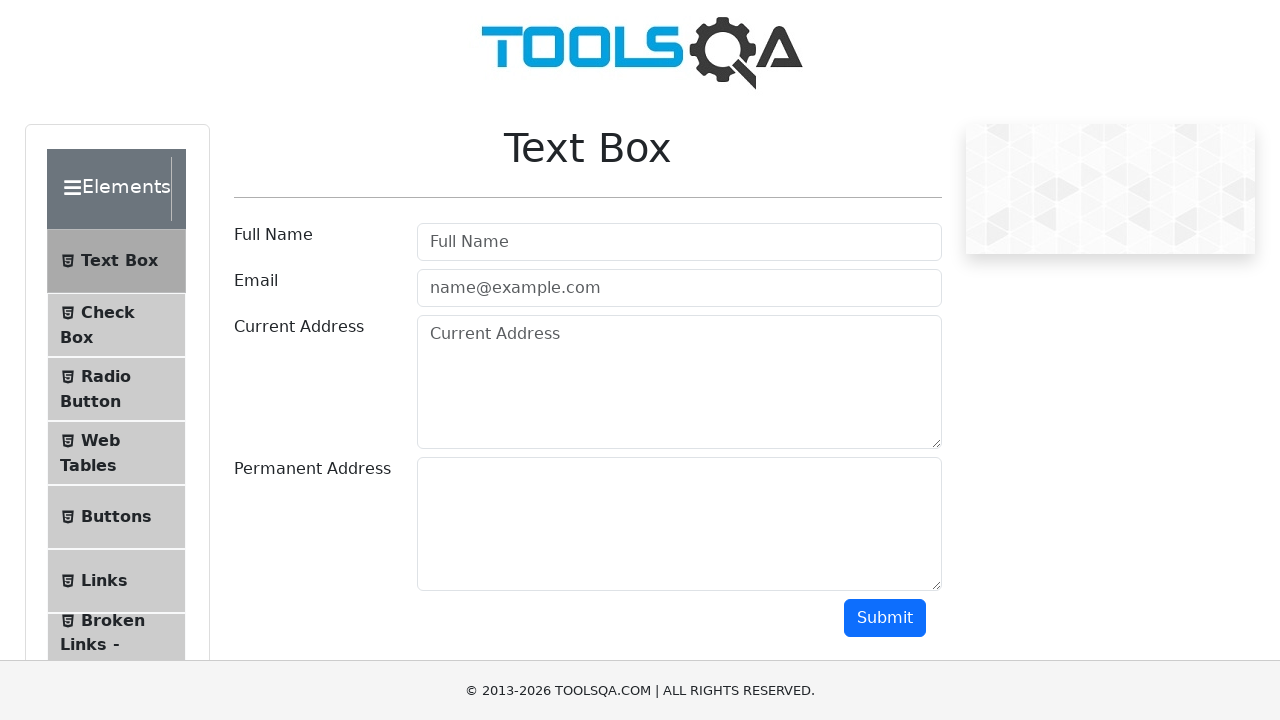

Navigated to links page at https://demoqa.com/links
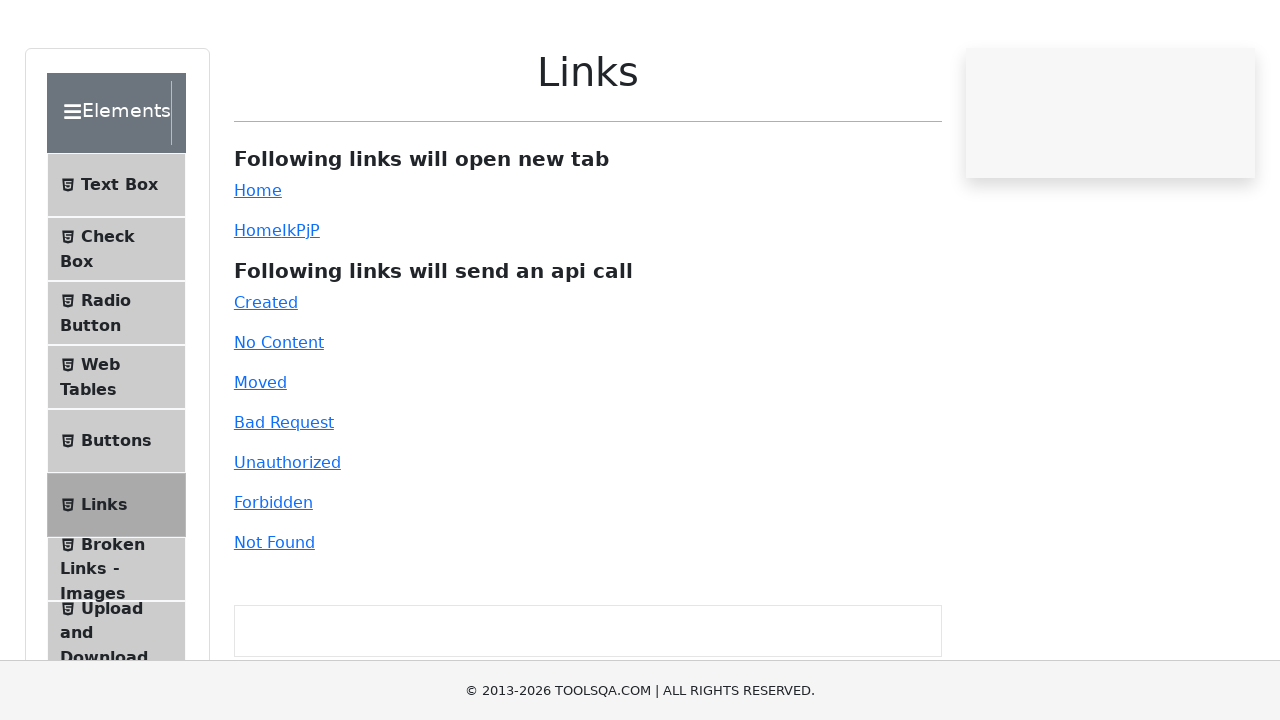

Navigated back to text-box page
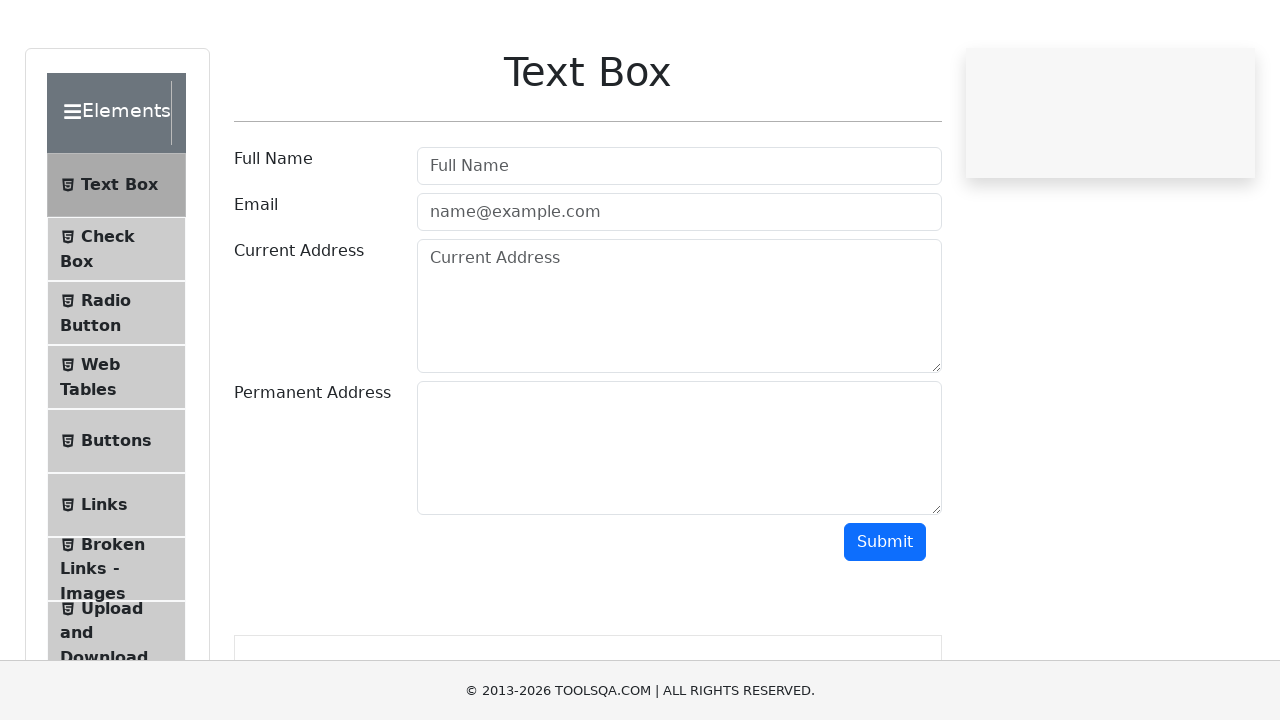

Navigated forward to links page again
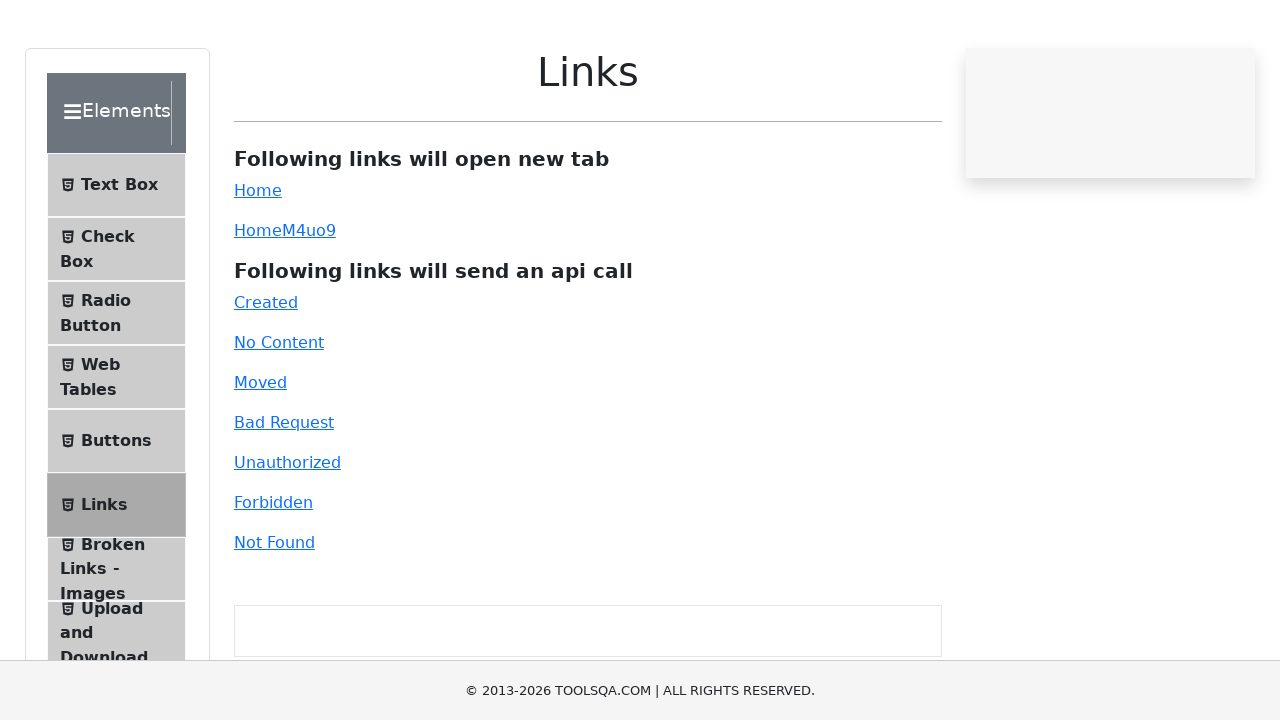

Refreshed the current links page
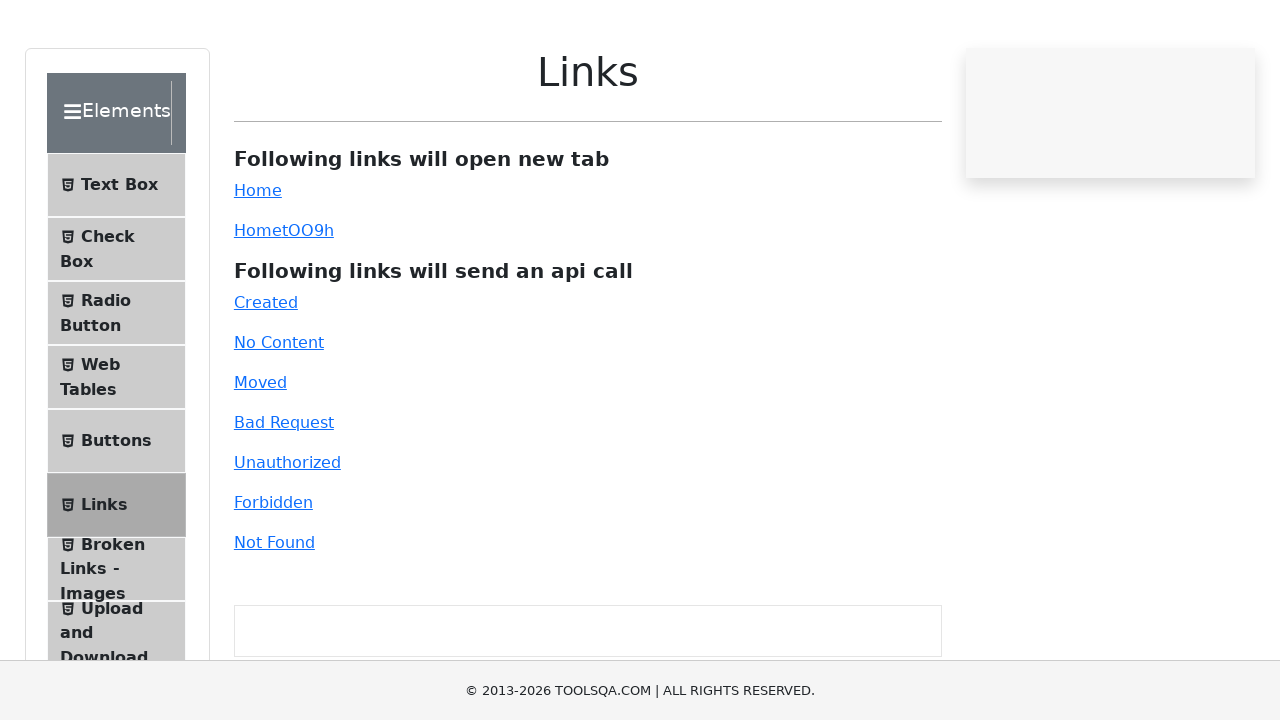

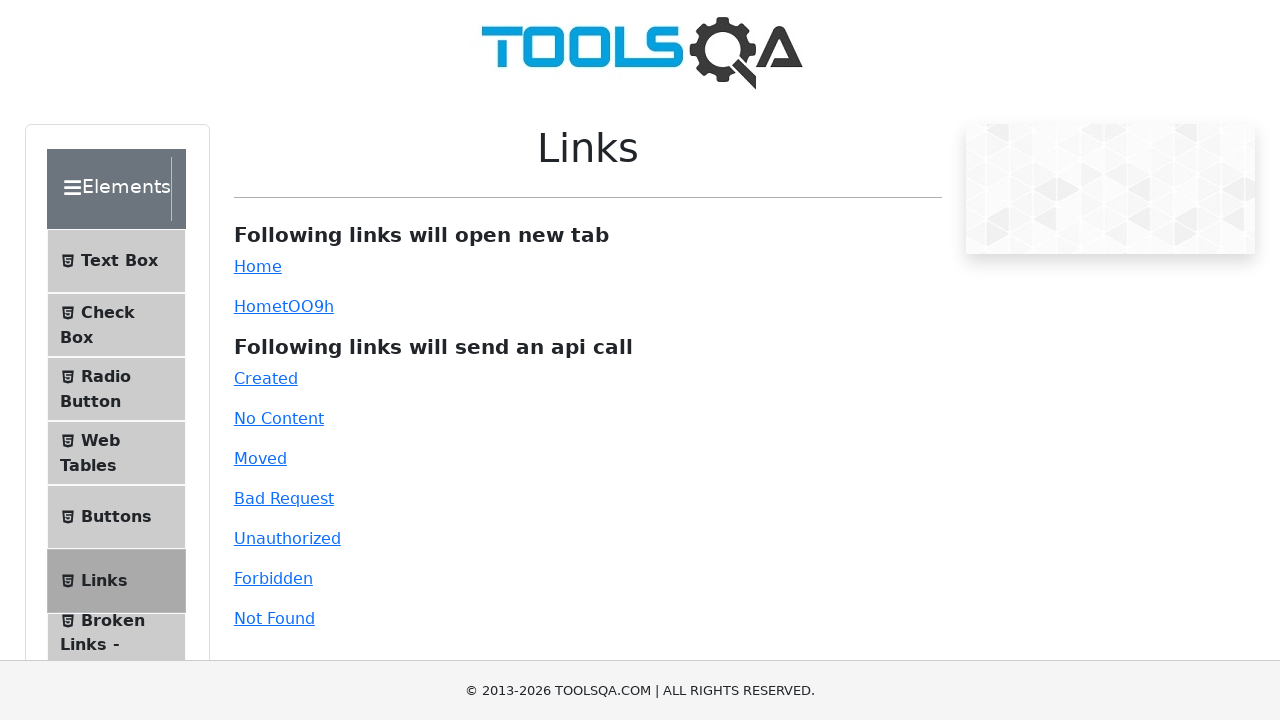